Navigates to OrangeHRM demo site and verifies the page title is "OrangeHRM"

Starting URL: https://opensource-demo.orangehrmlive.com/

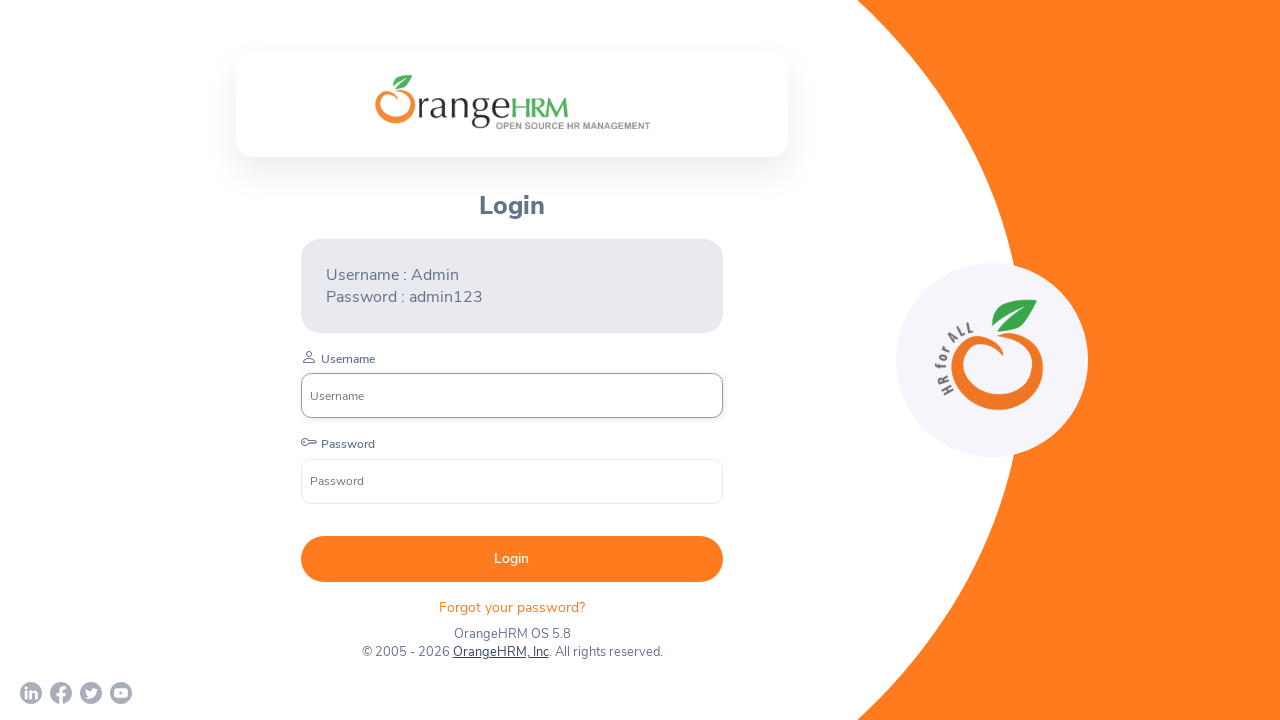

Waited for page to load - DOM content loaded
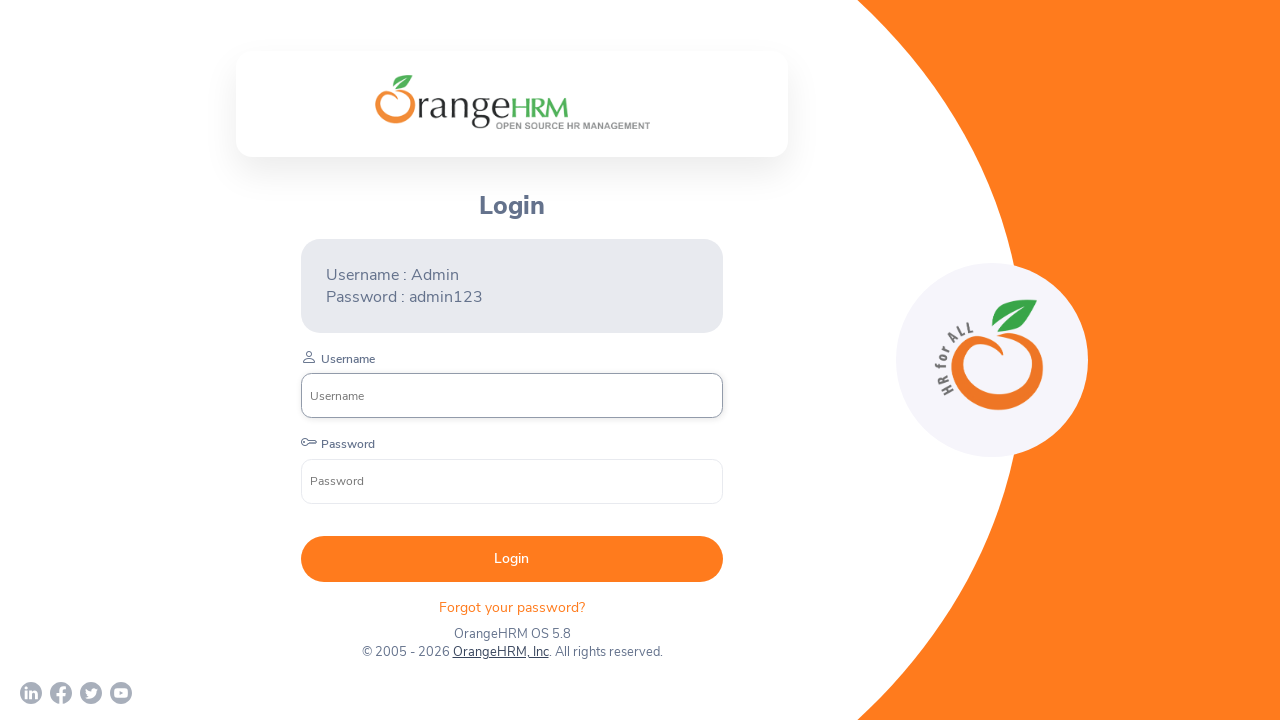

Verified page title is 'OrangeHRM'
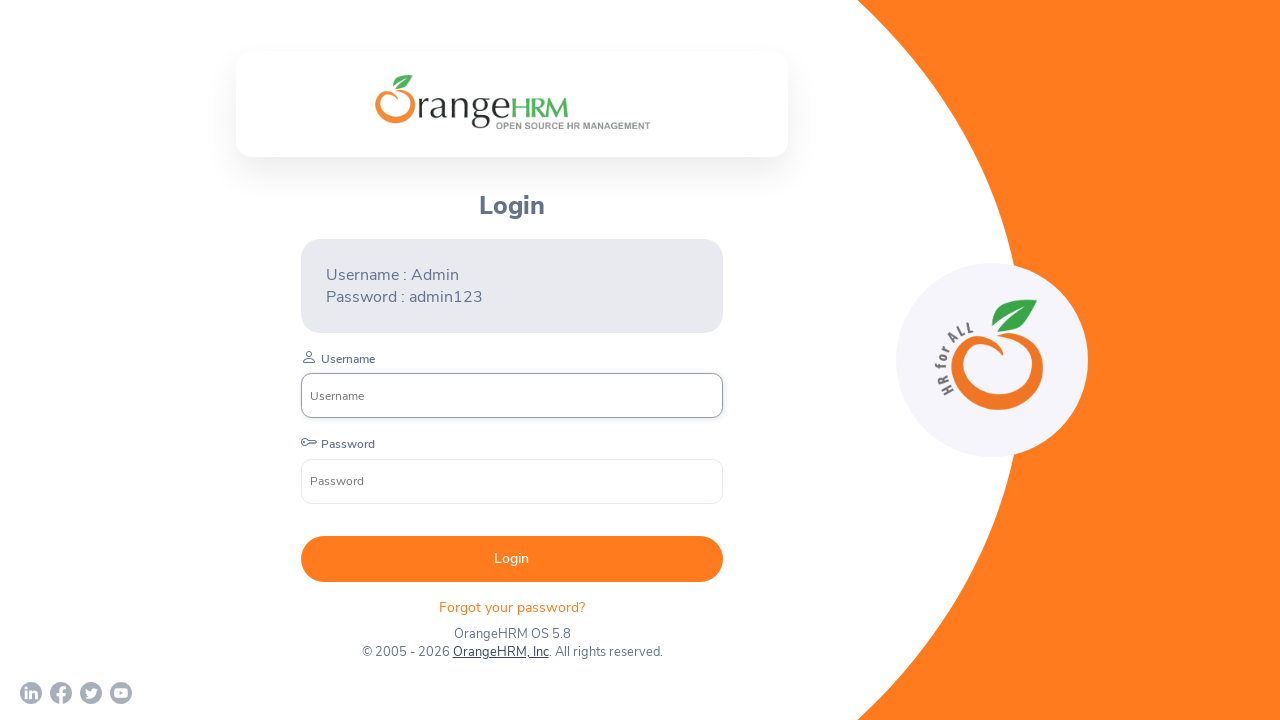

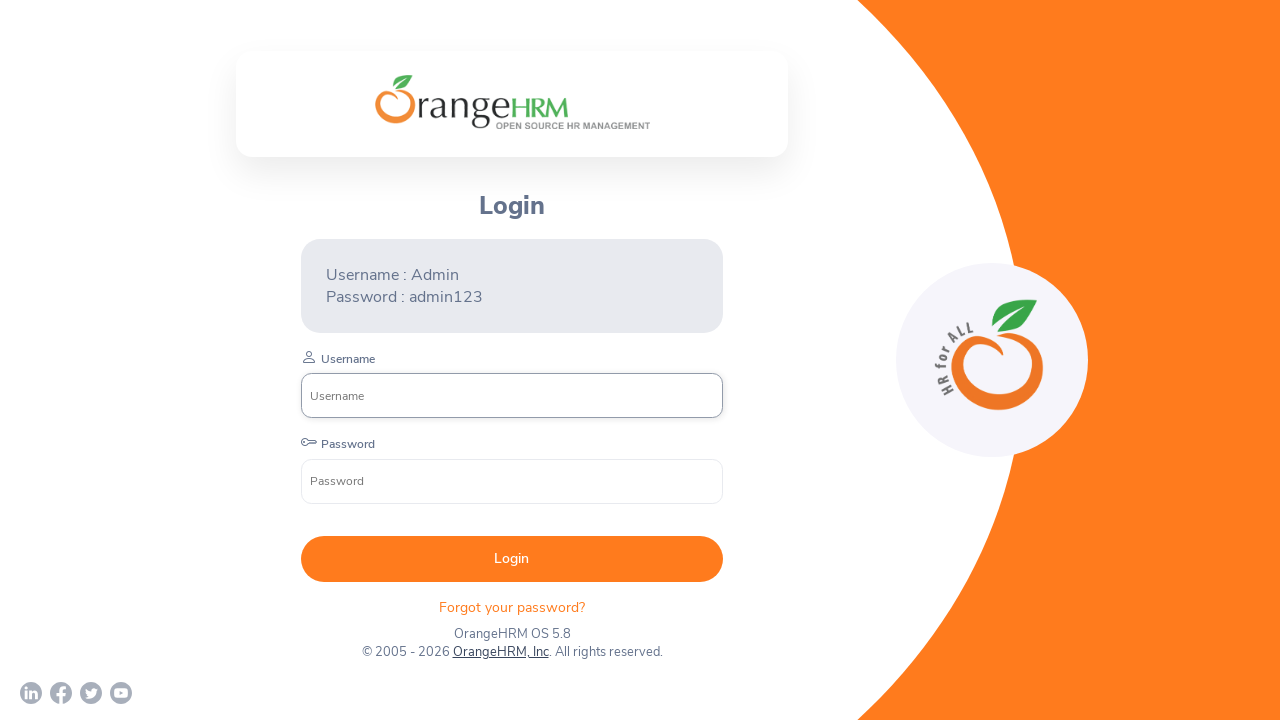